Tests unmarking a completed todo item by unchecking its checkbox.

Starting URL: https://demo.playwright.dev/todomvc

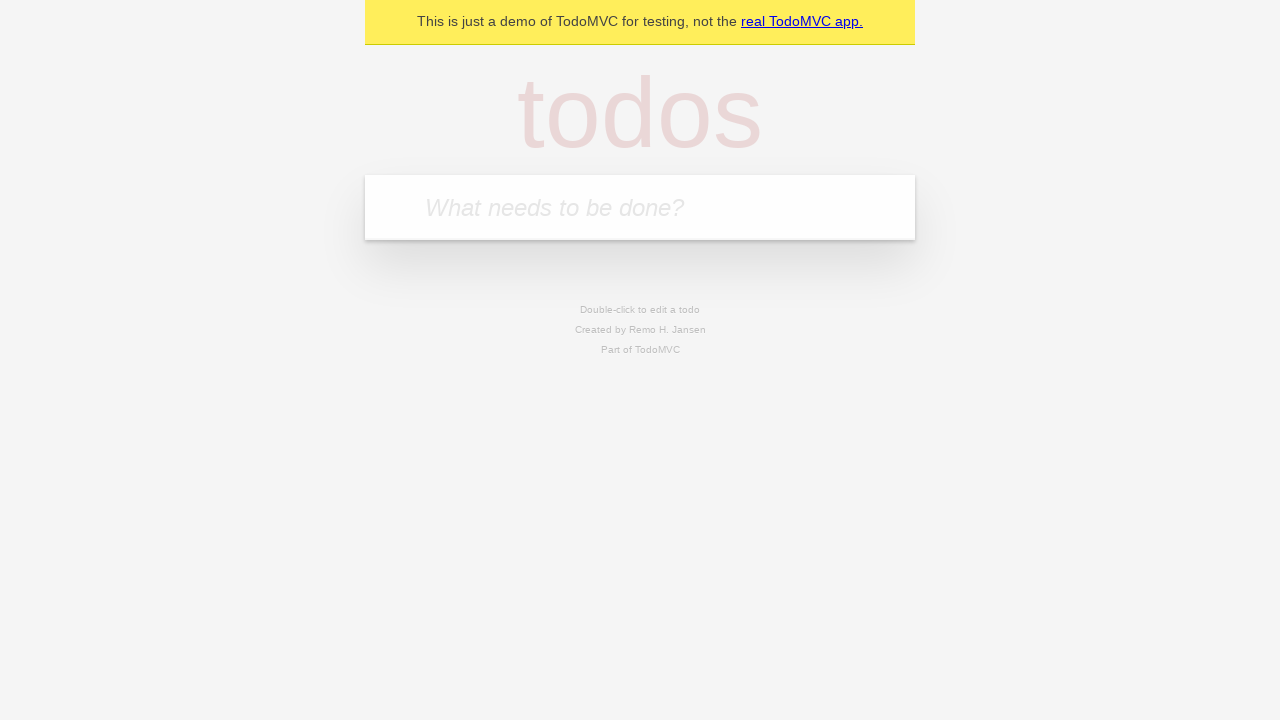

Filled todo input with 'buy some cheese' on [placeholder='What needs to be done?']
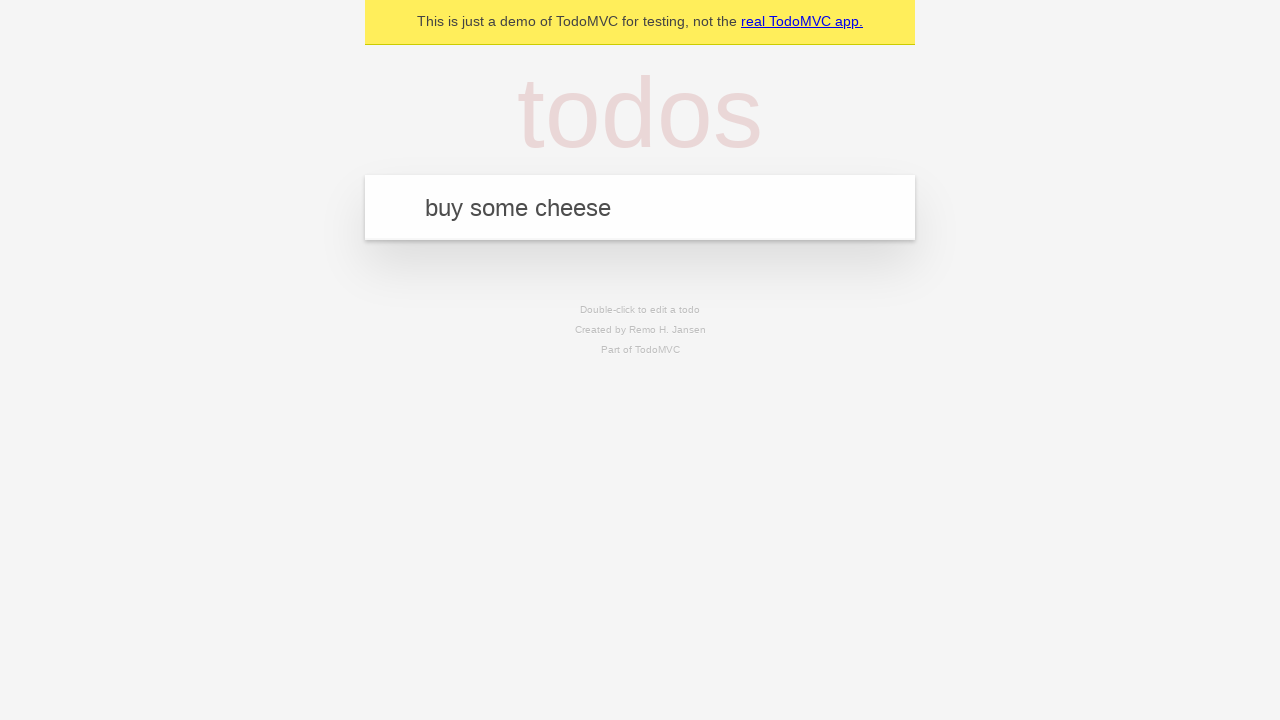

Pressed Enter to create first todo item on [placeholder='What needs to be done?']
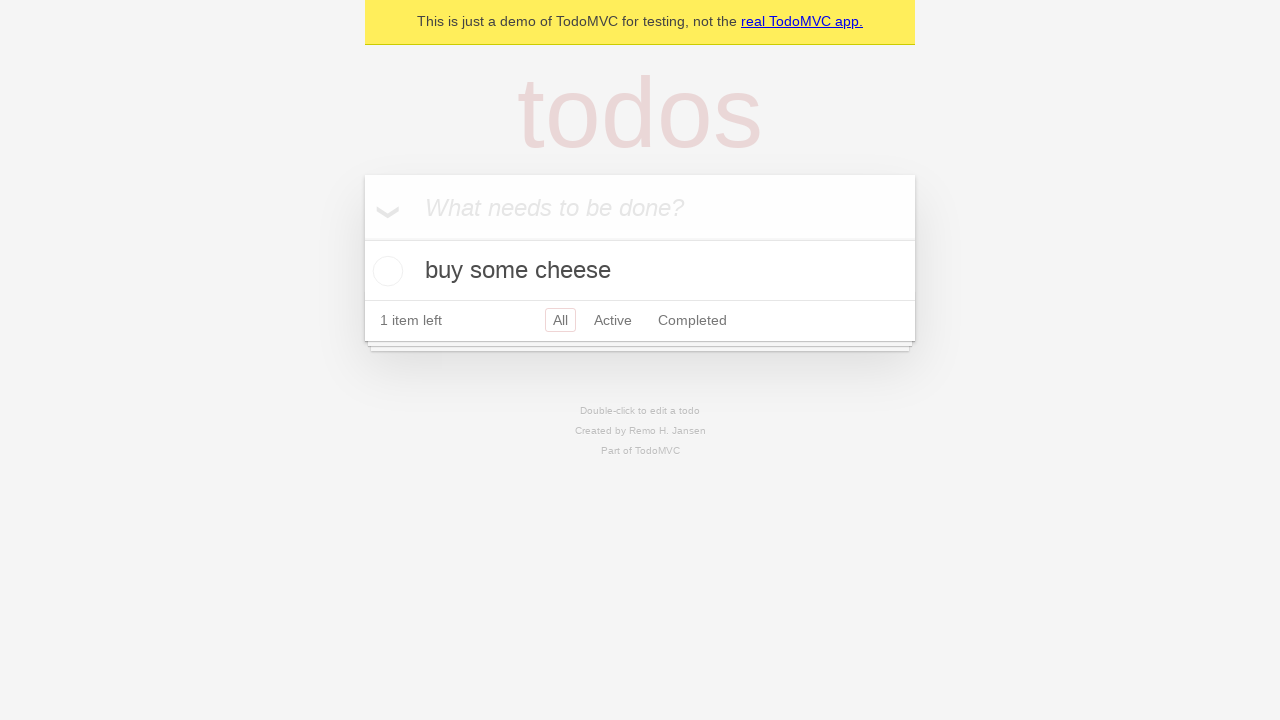

Filled todo input with 'feed the cat' on [placeholder='What needs to be done?']
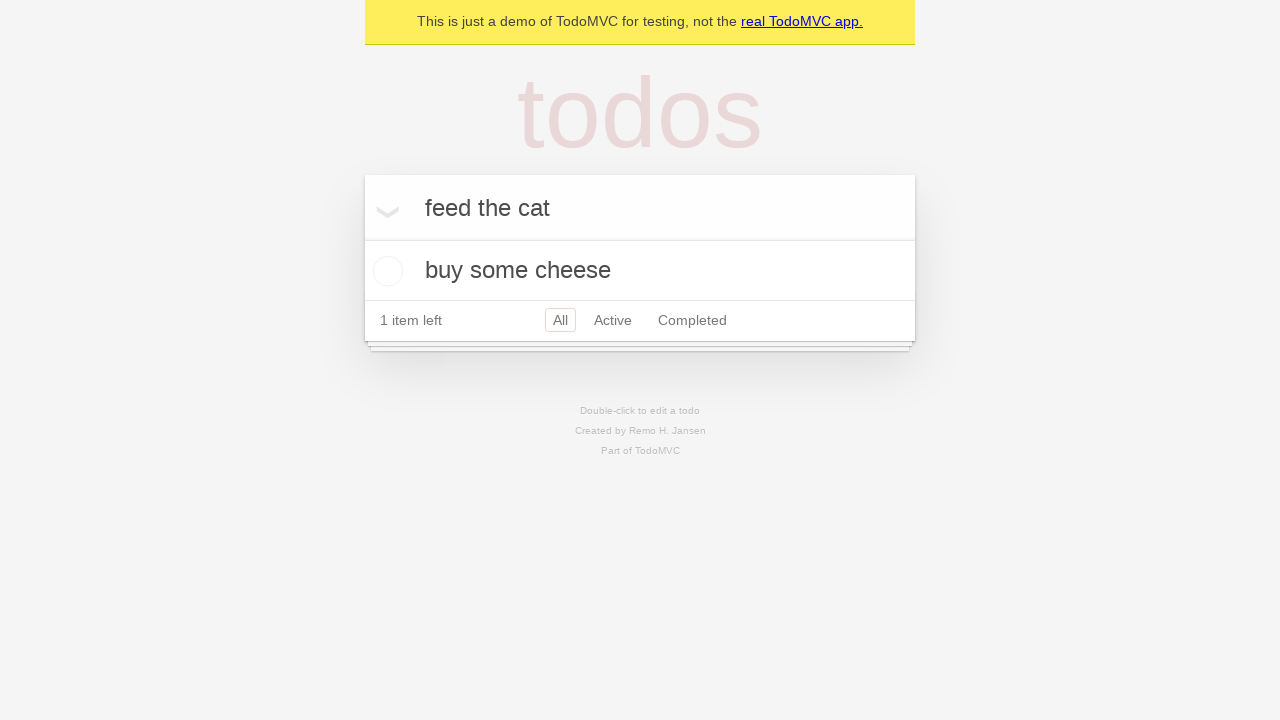

Pressed Enter to create second todo item on [placeholder='What needs to be done?']
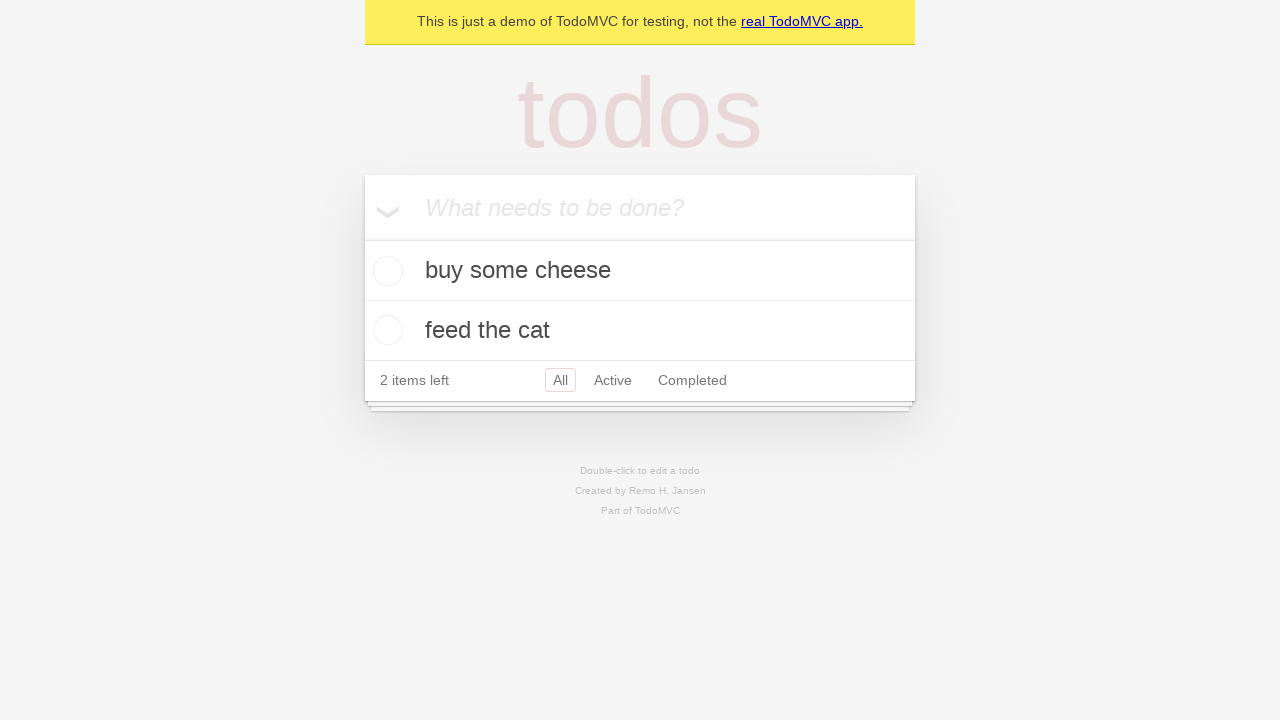

Checked the first todo item checkbox to mark as complete at (385, 271) on [data-testid='todo-item'] >> nth=0 >> role=checkbox
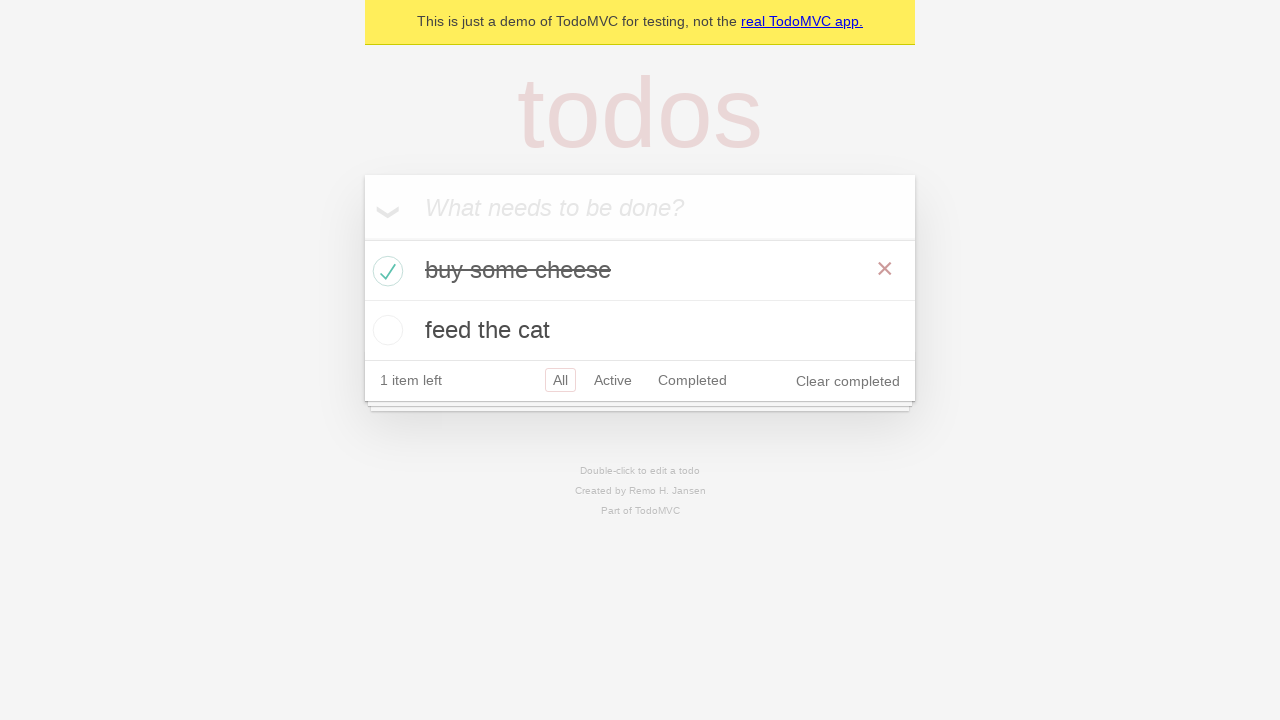

Unchecked the first todo item checkbox to mark as incomplete at (385, 271) on [data-testid='todo-item'] >> nth=0 >> role=checkbox
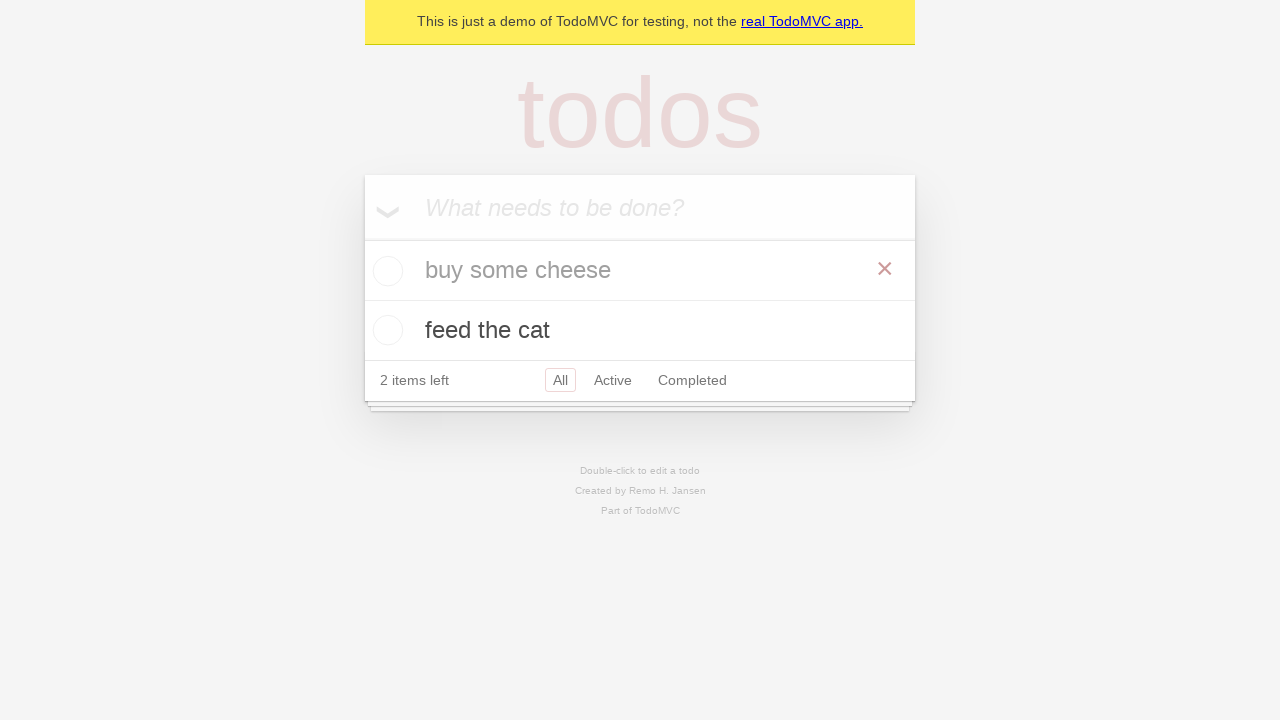

Verified that first todo item is no longer marked as completed
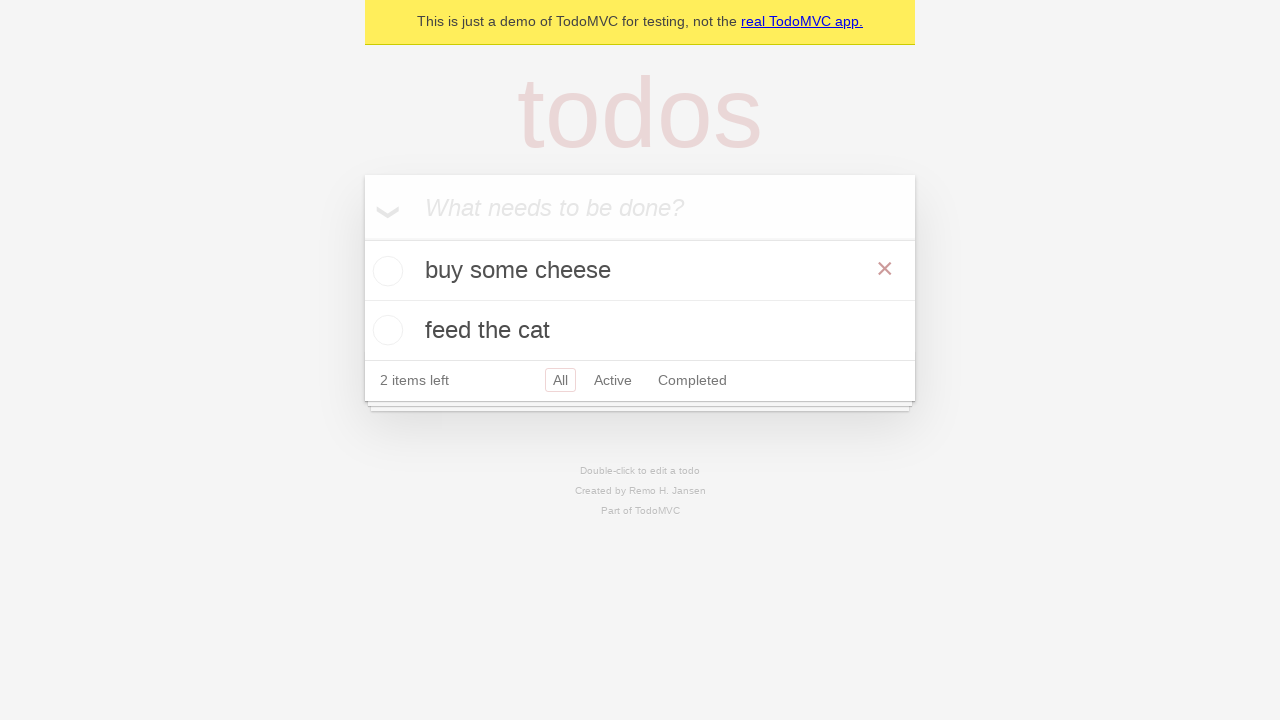

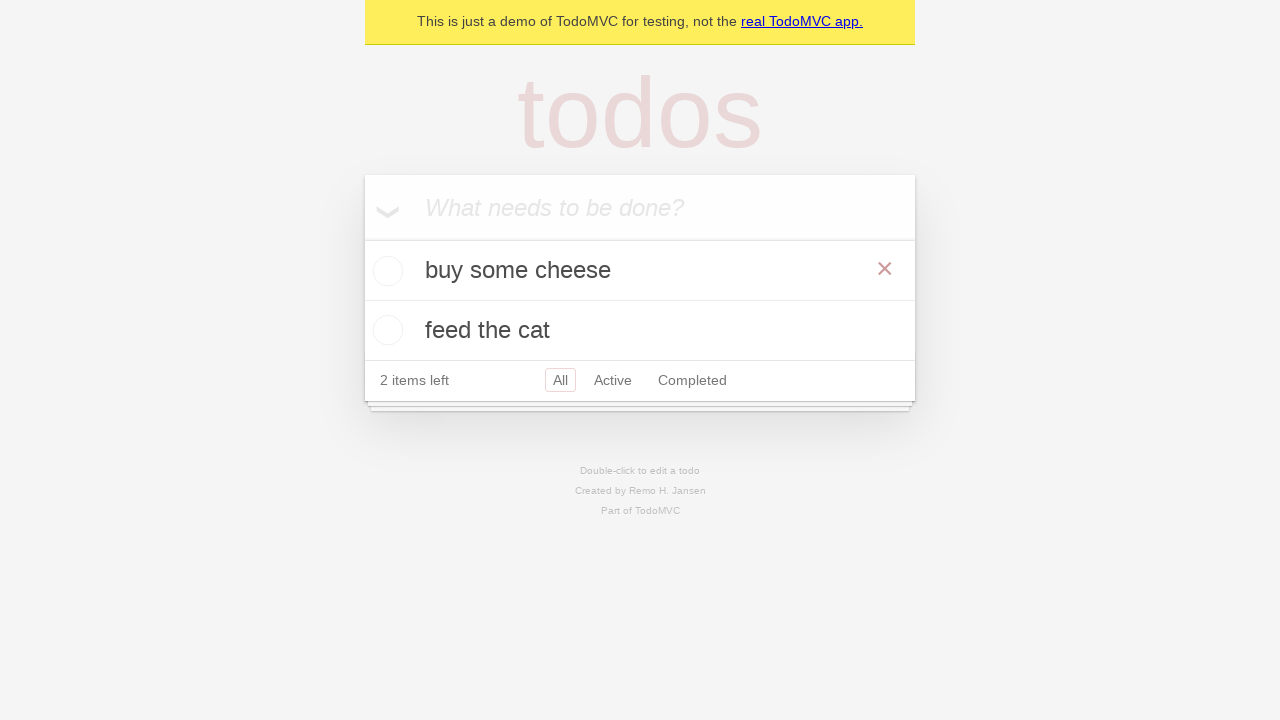